Tests checkbox functionality by clicking each checkbox and verifying it becomes checked

Starting URL: https://rahulshettyacademy.com/AutomationPractice/

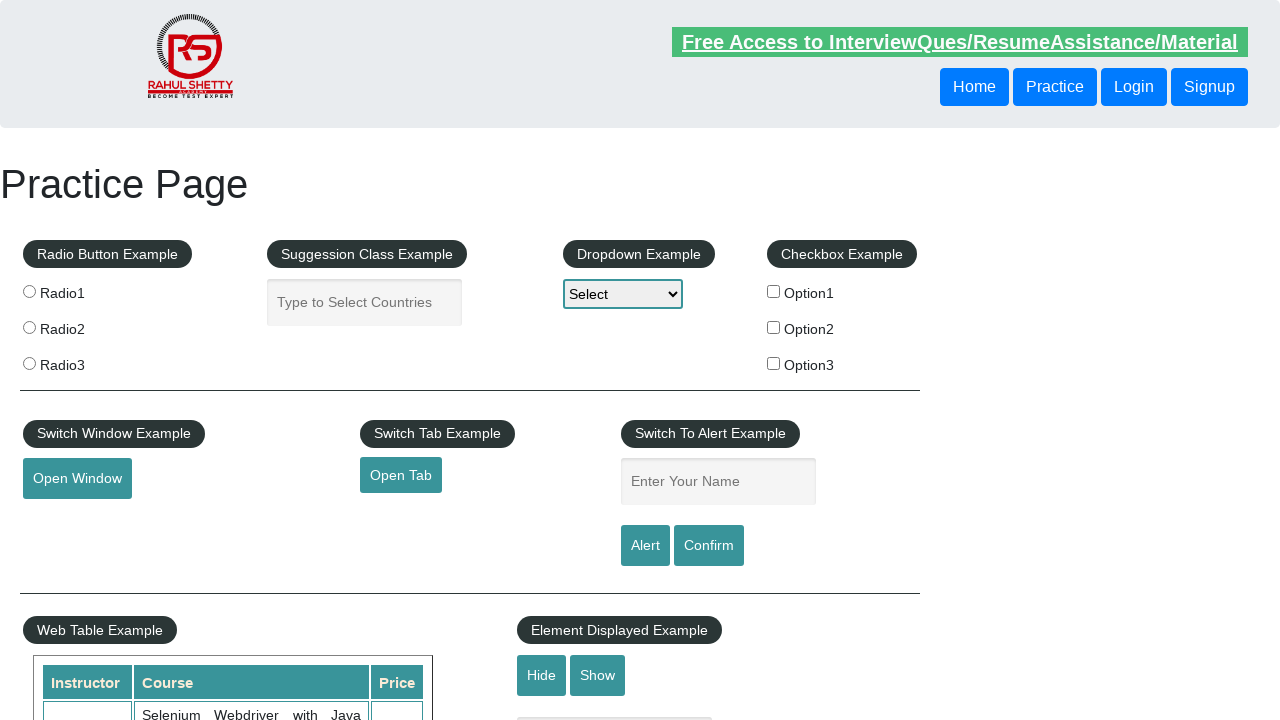

Navigated to AutomationPractice page
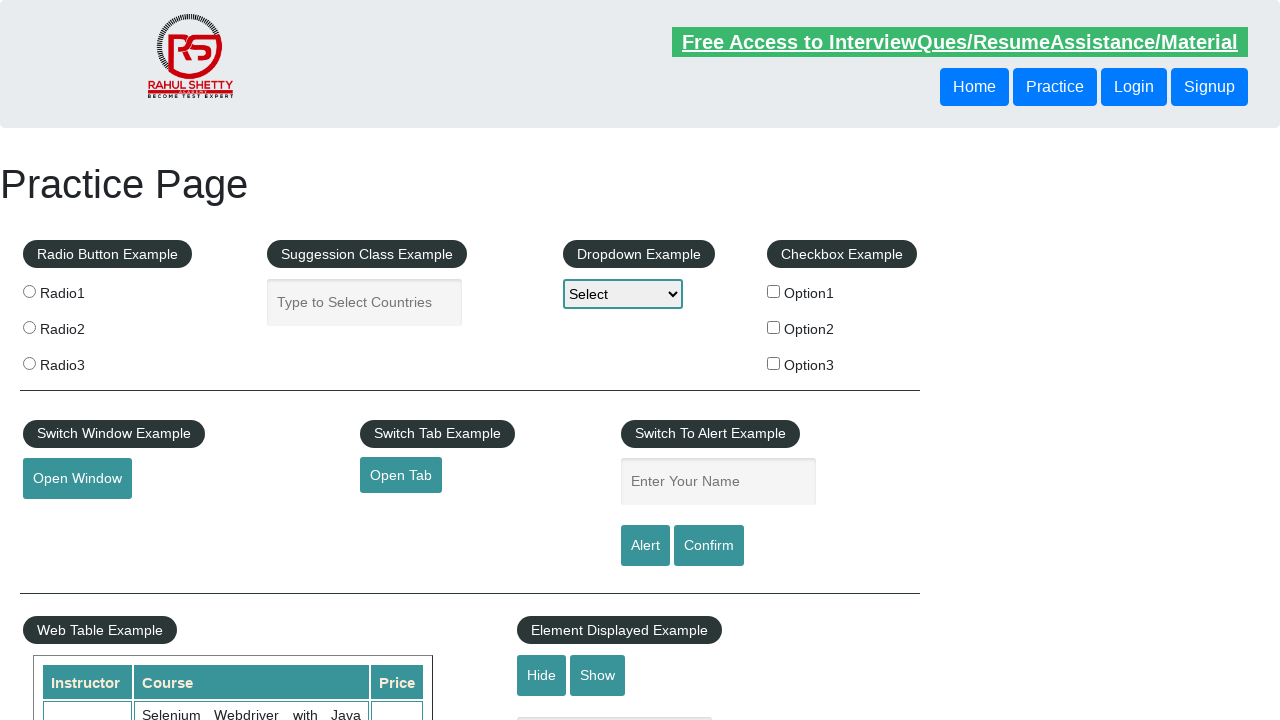

Located all checkbox elements
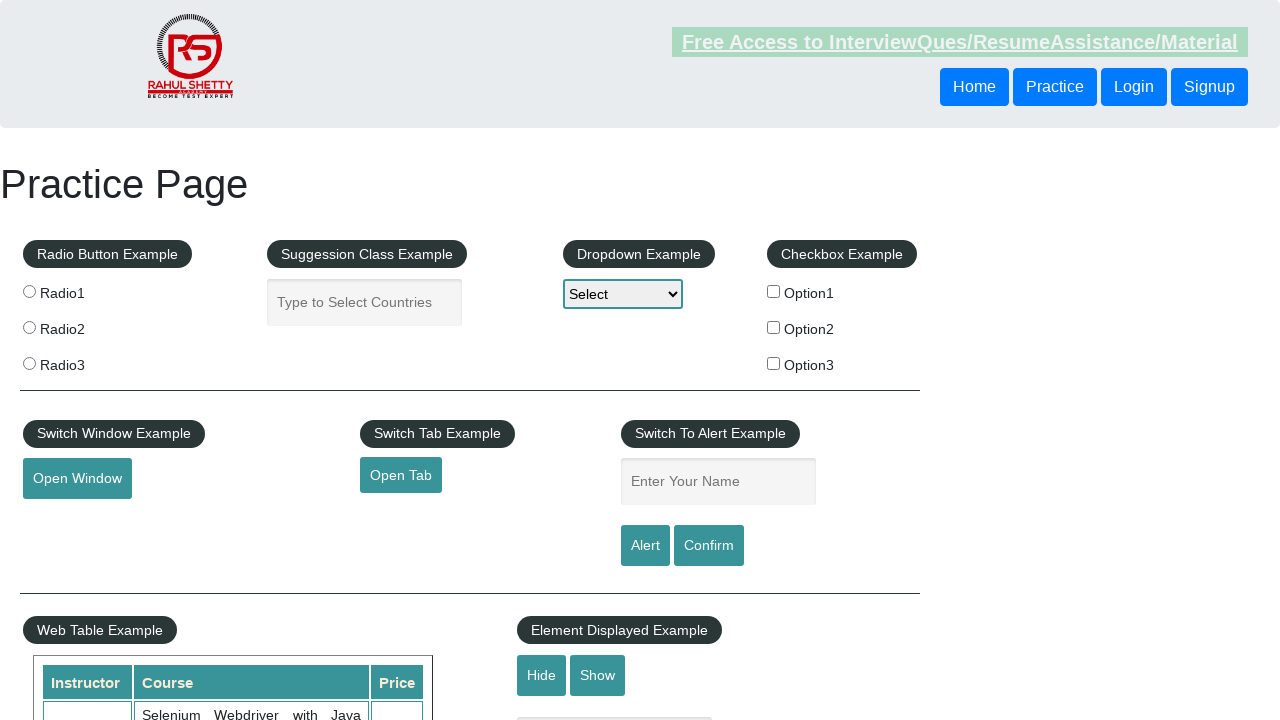

Found 3 checkboxes on the page
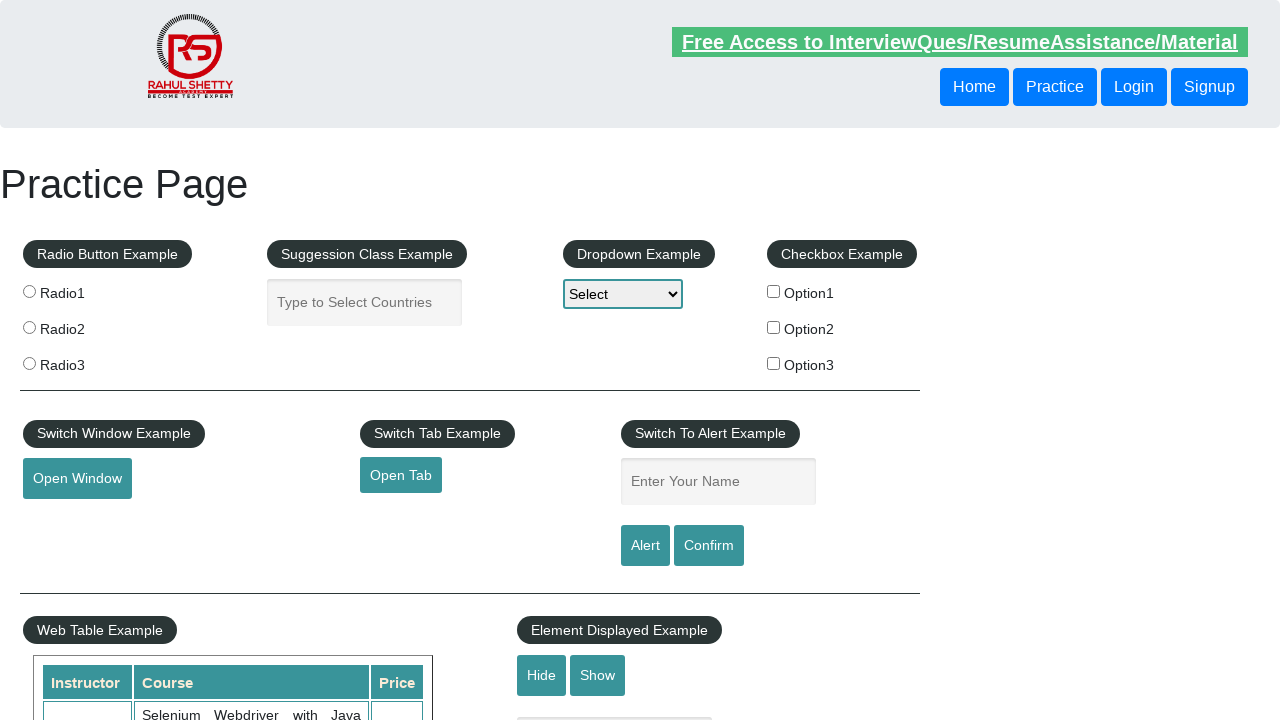

Clicked checkbox 0 at (774, 291) on input[type="checkbox"] >> nth=0
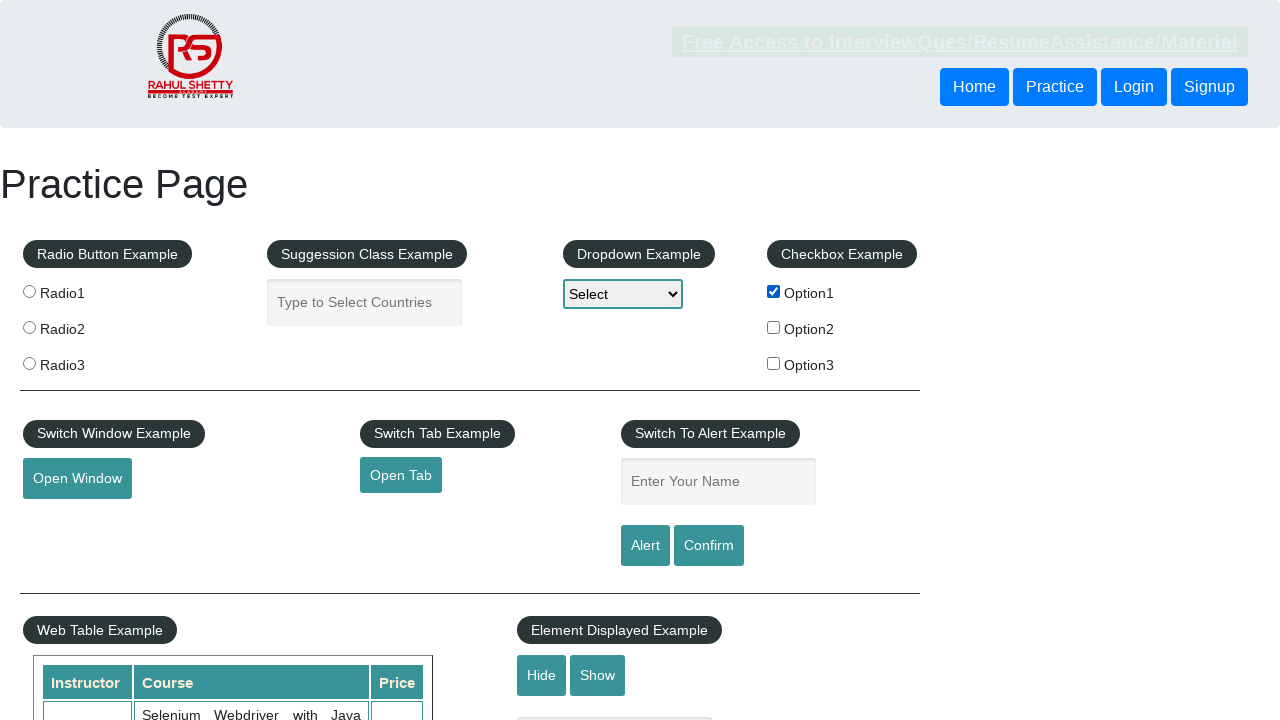

Verified checkbox 0 is checked
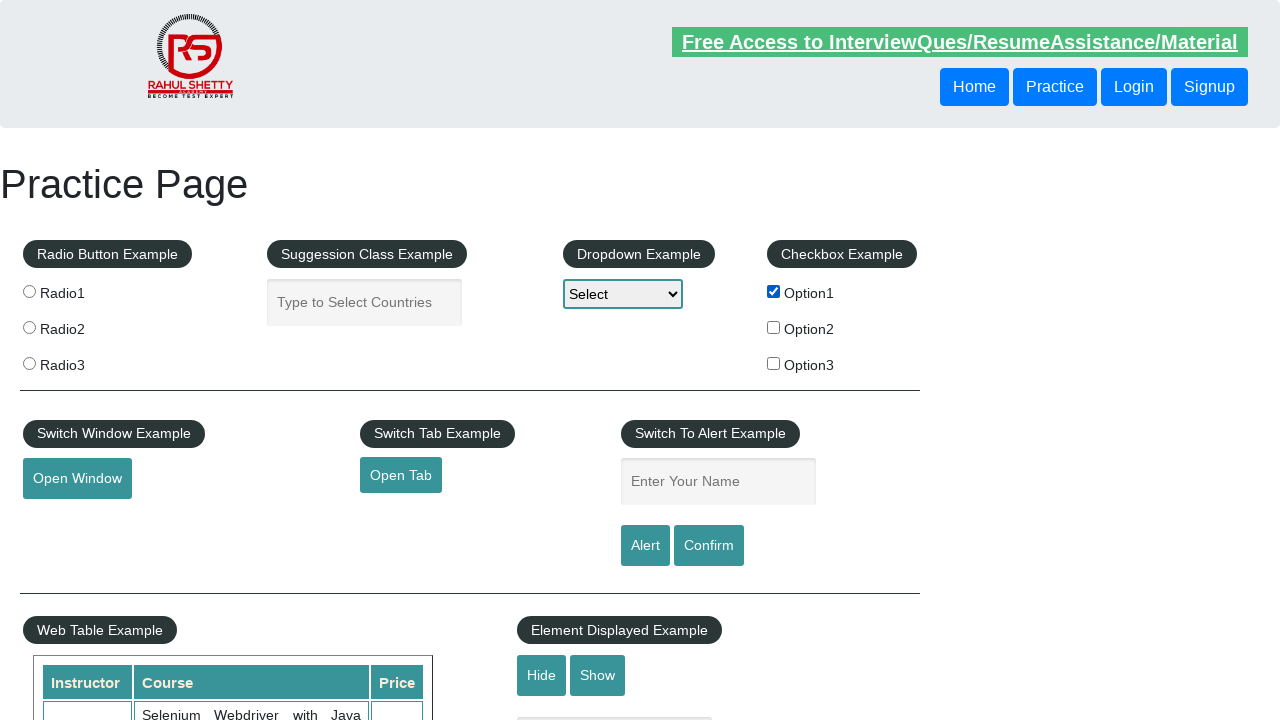

Clicked checkbox 1 at (774, 327) on input[type="checkbox"] >> nth=1
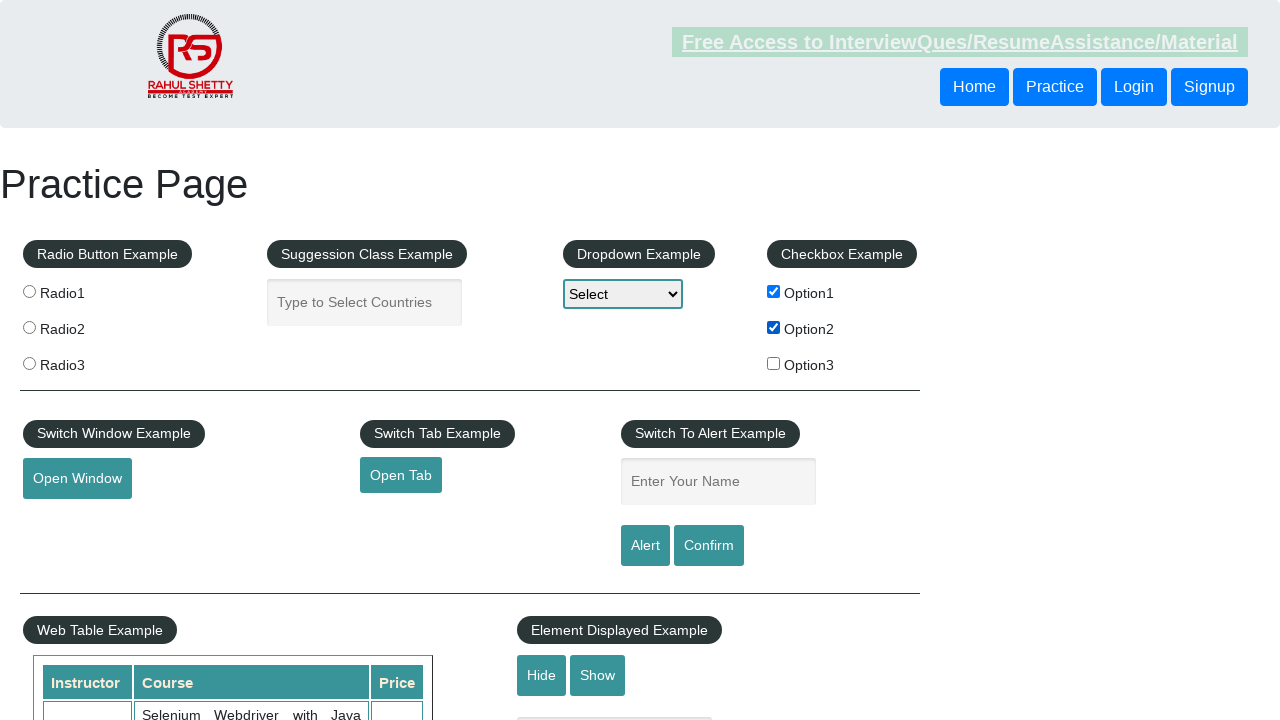

Verified checkbox 1 is checked
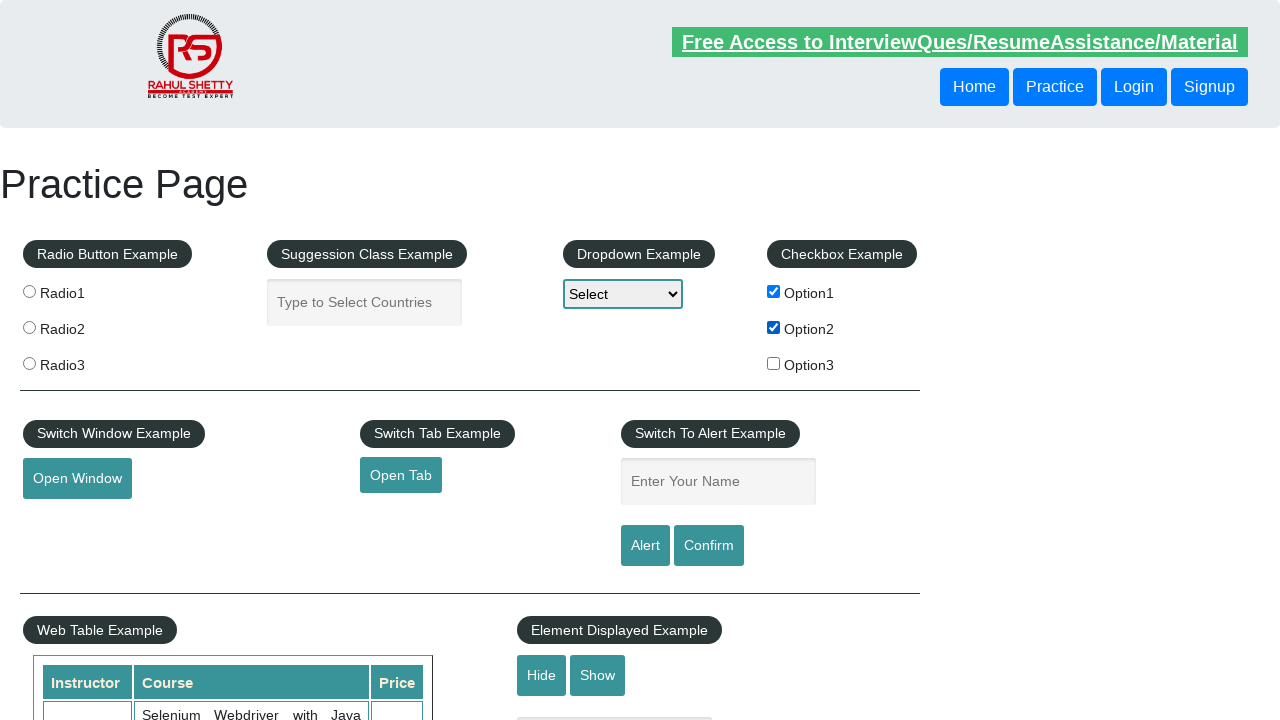

Clicked checkbox 2 at (774, 363) on input[type="checkbox"] >> nth=2
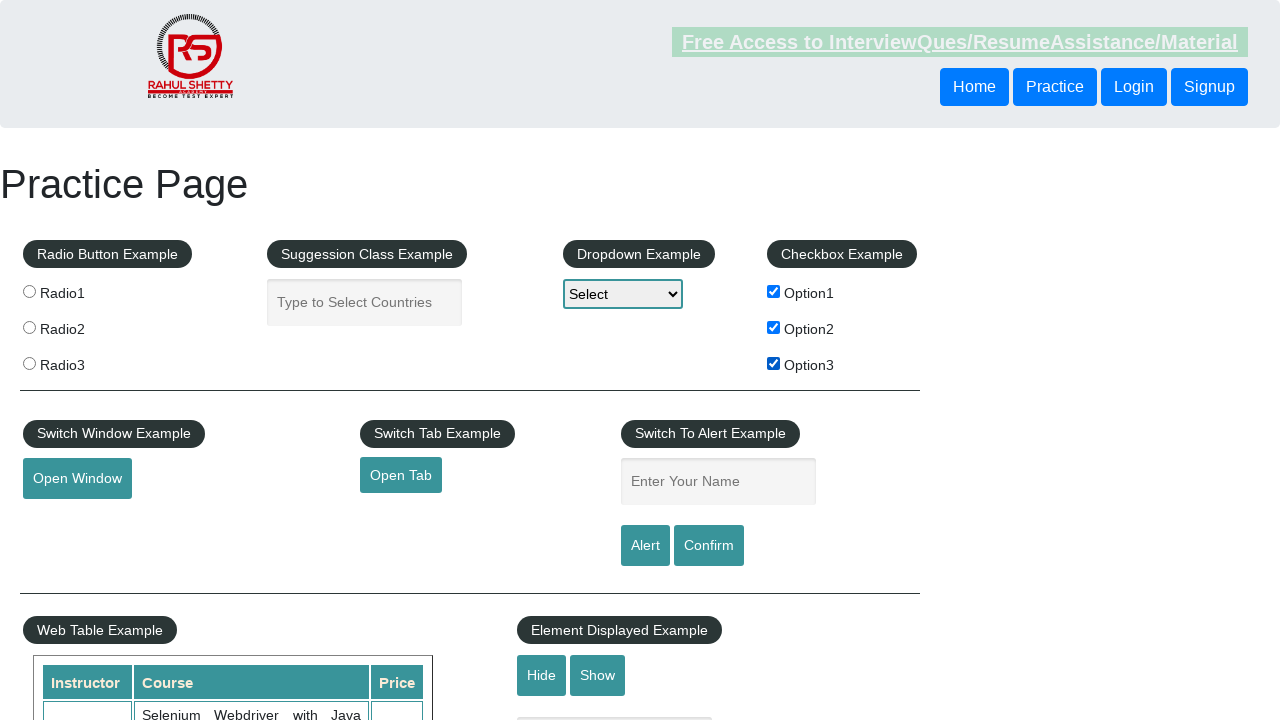

Verified checkbox 2 is checked
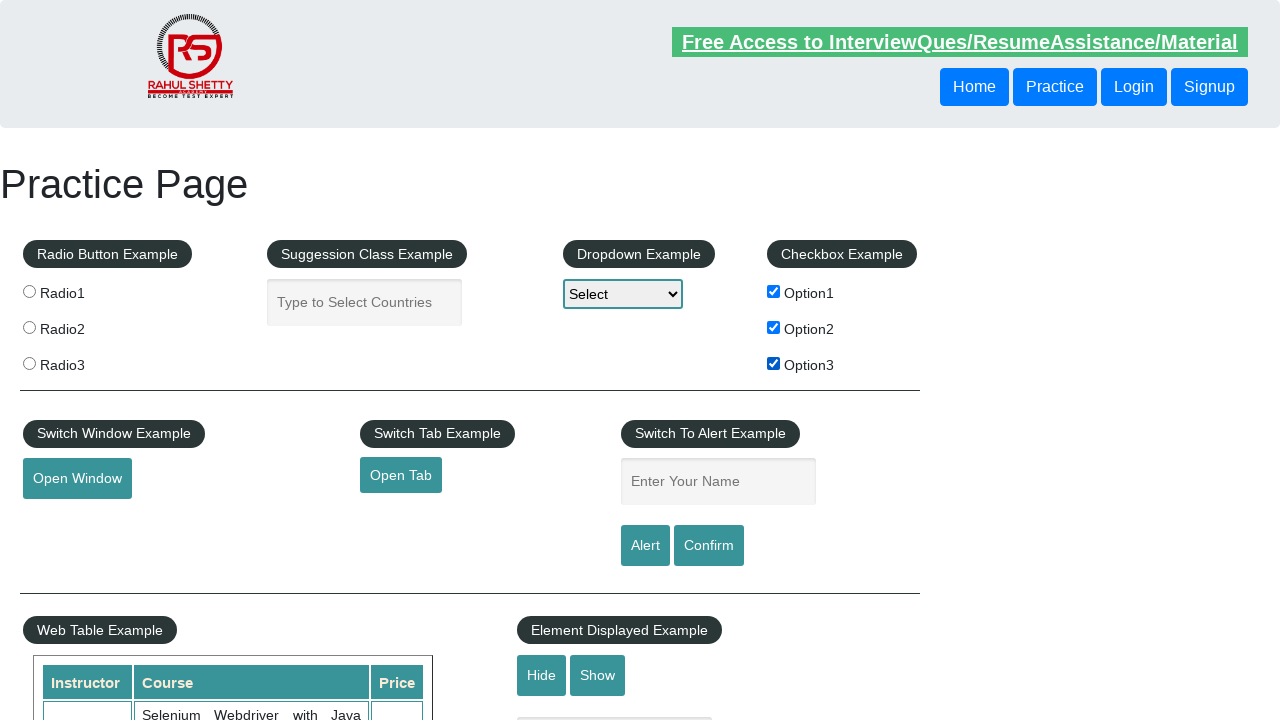

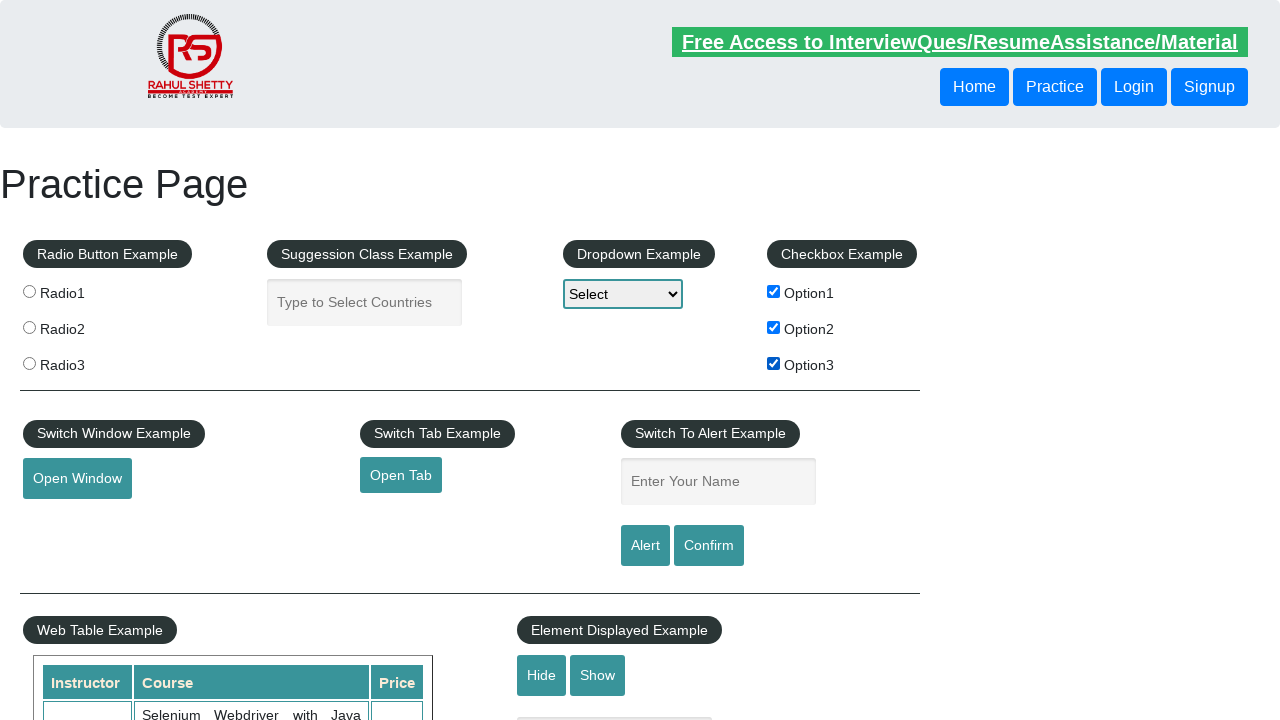